Tests an interactive math challenge by waiting for a price to update, clicking a book button, reading a value, calculating a logarithmic result, and submitting the answer.

Starting URL: http://suninjuly.github.io/explicit_wait2.html

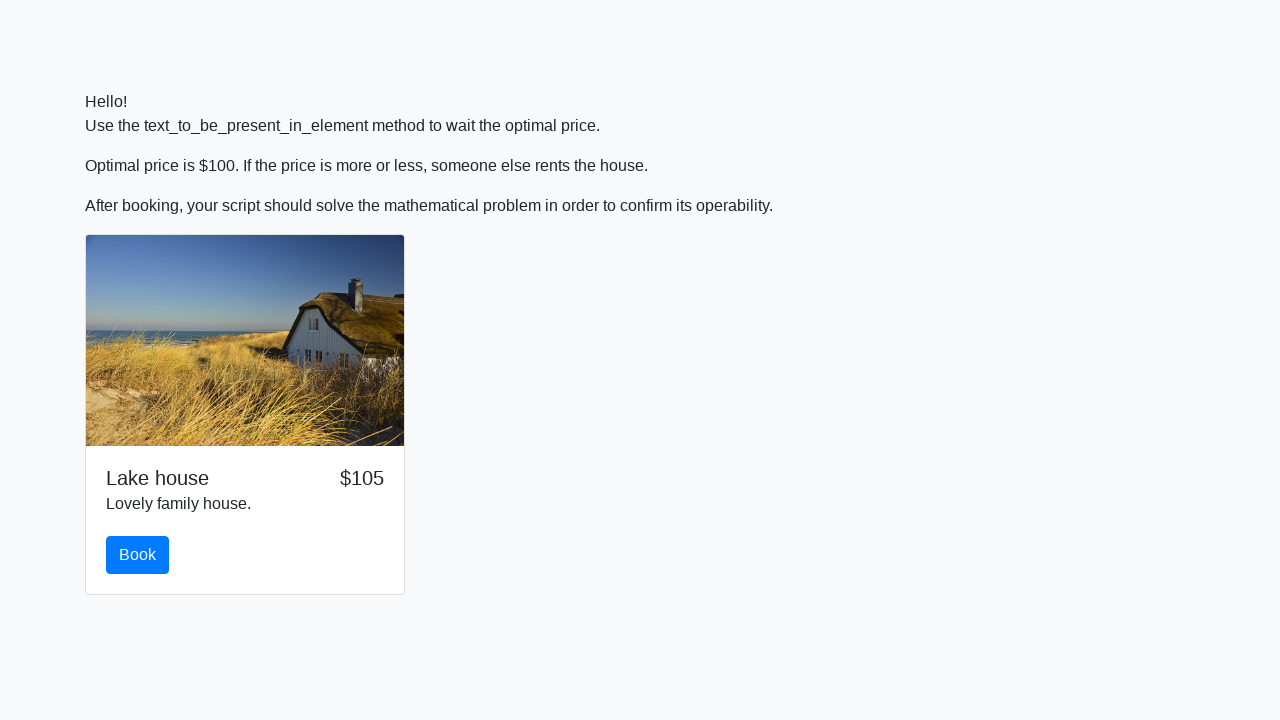

Waited for price element to update to $100
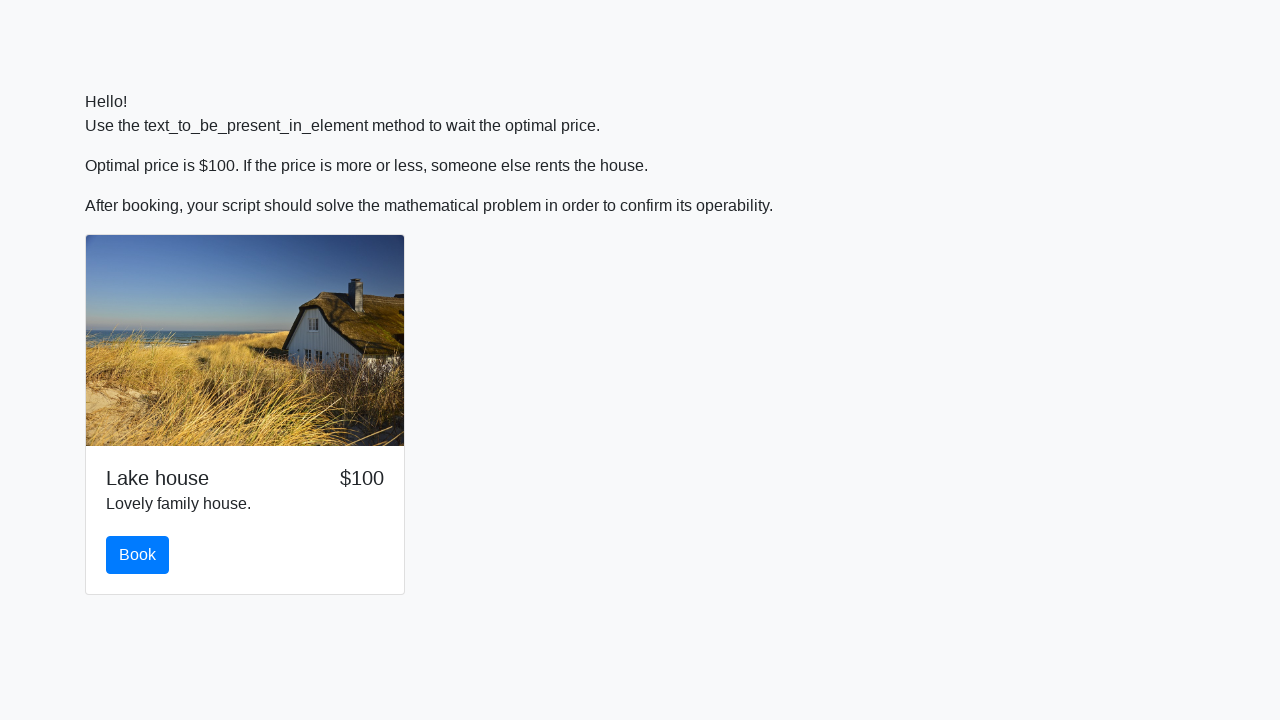

Clicked the book button at (138, 555) on #book
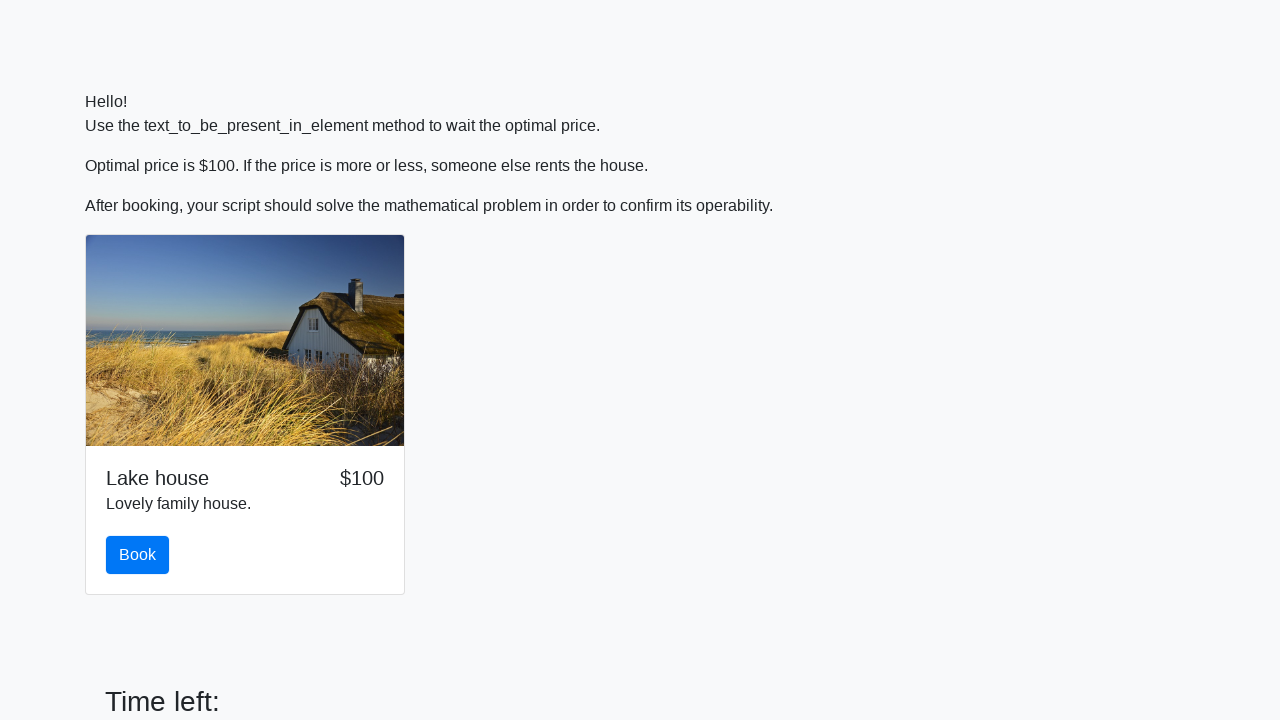

Retrieved value from input_value element: 495
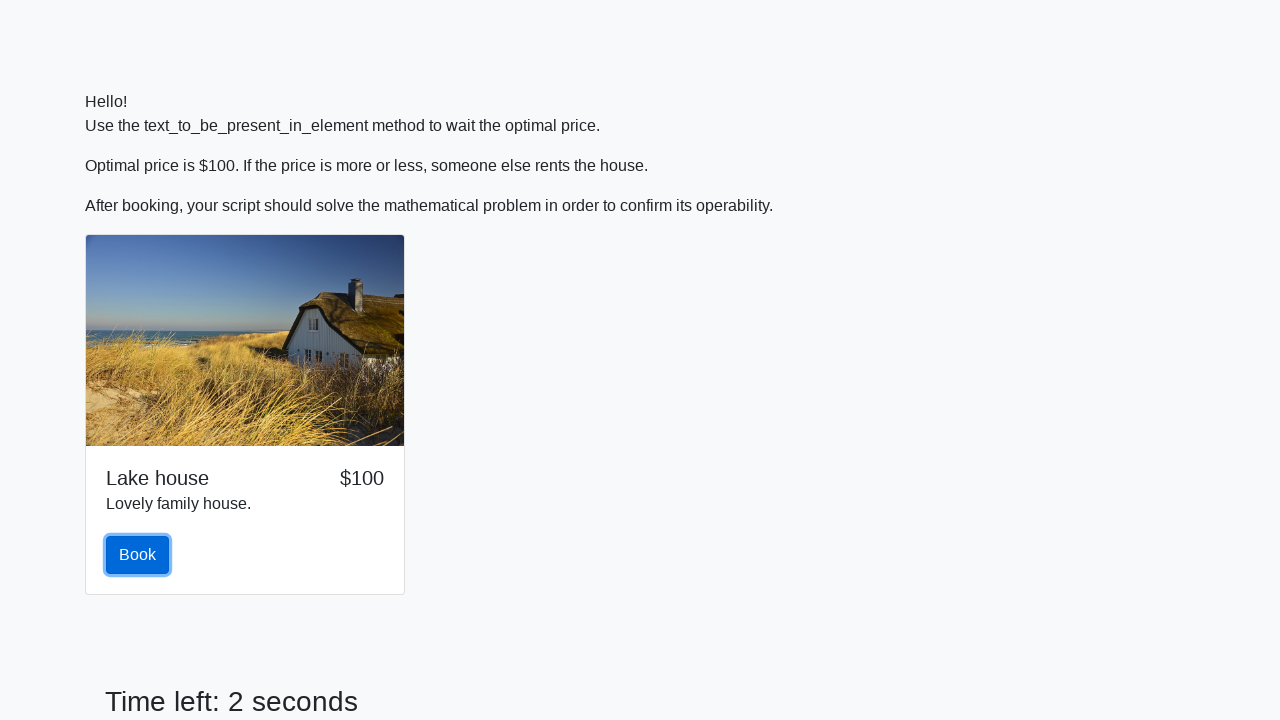

Calculated logarithmic result: 2.4649423793816045
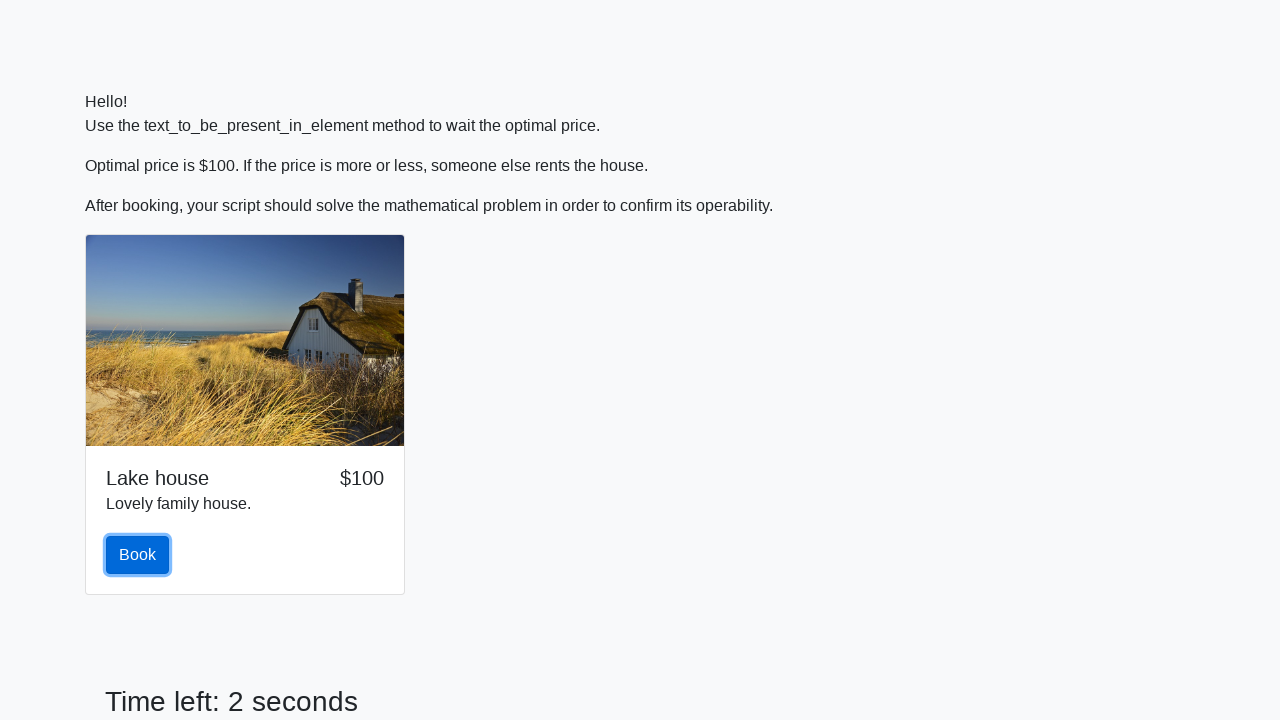

Filled answer field with calculated value on #answer
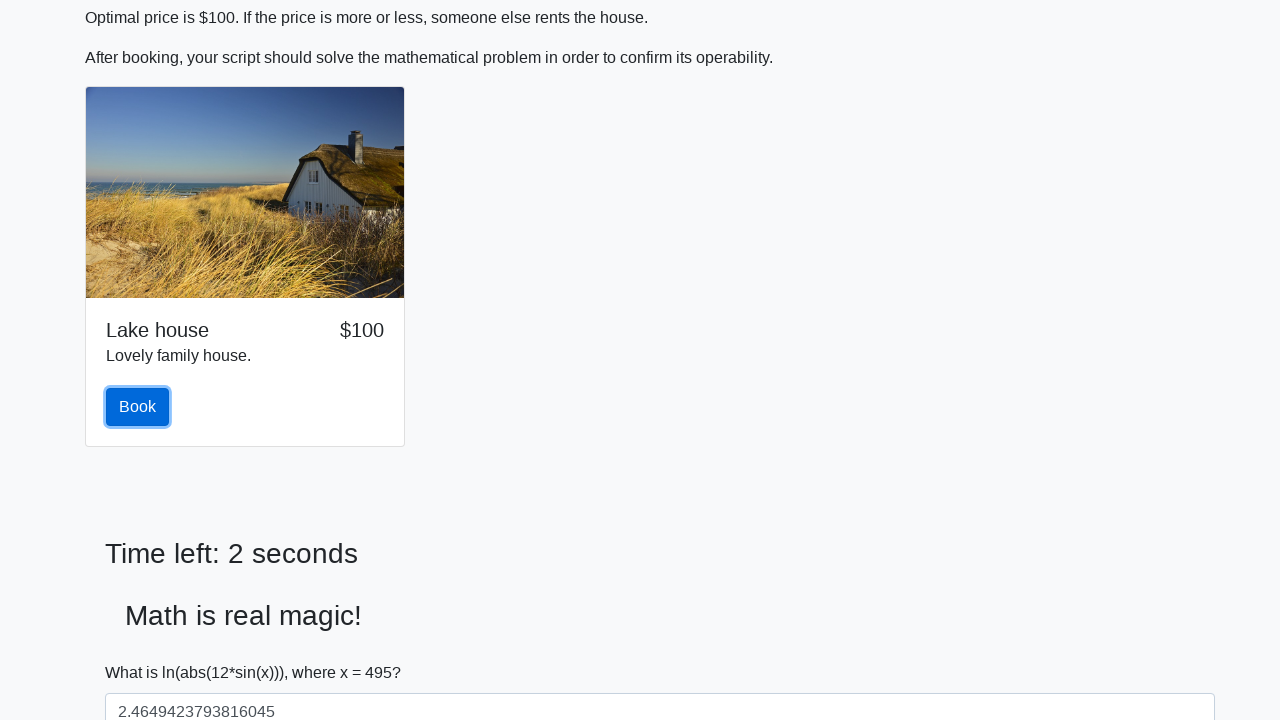

Clicked the solve button to submit answer at (143, 651) on #solve
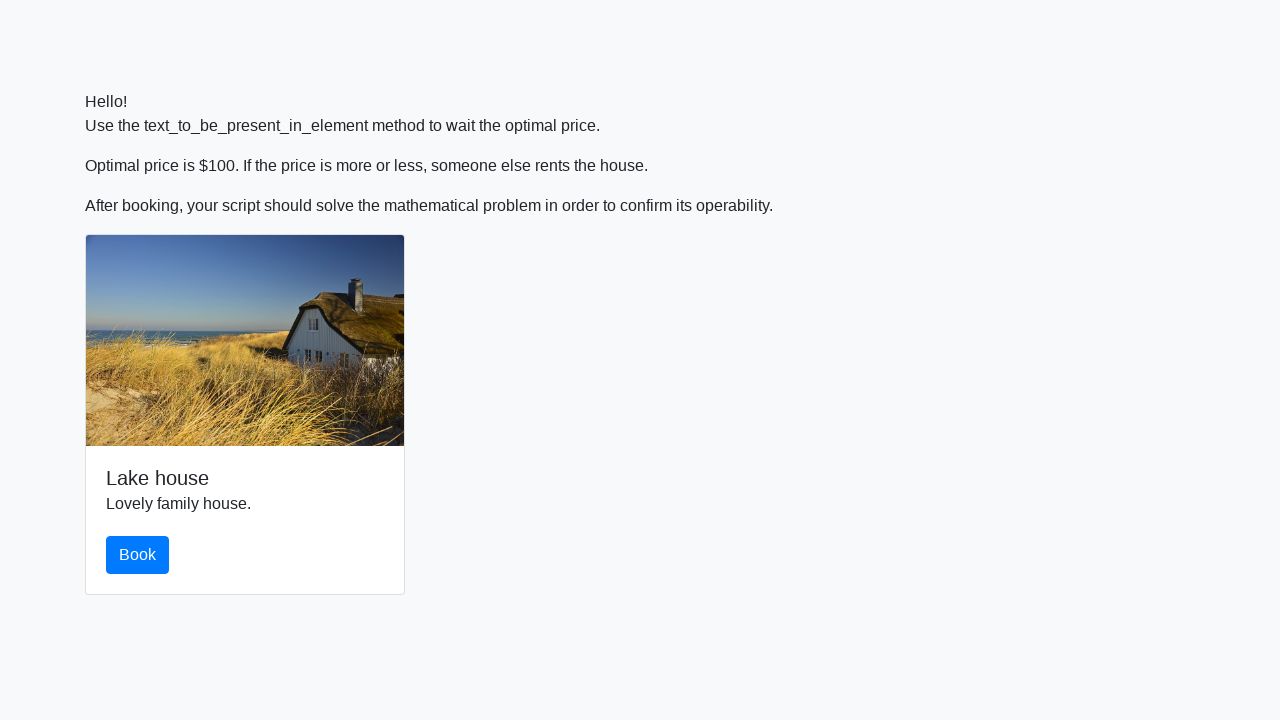

Waited for result page to load
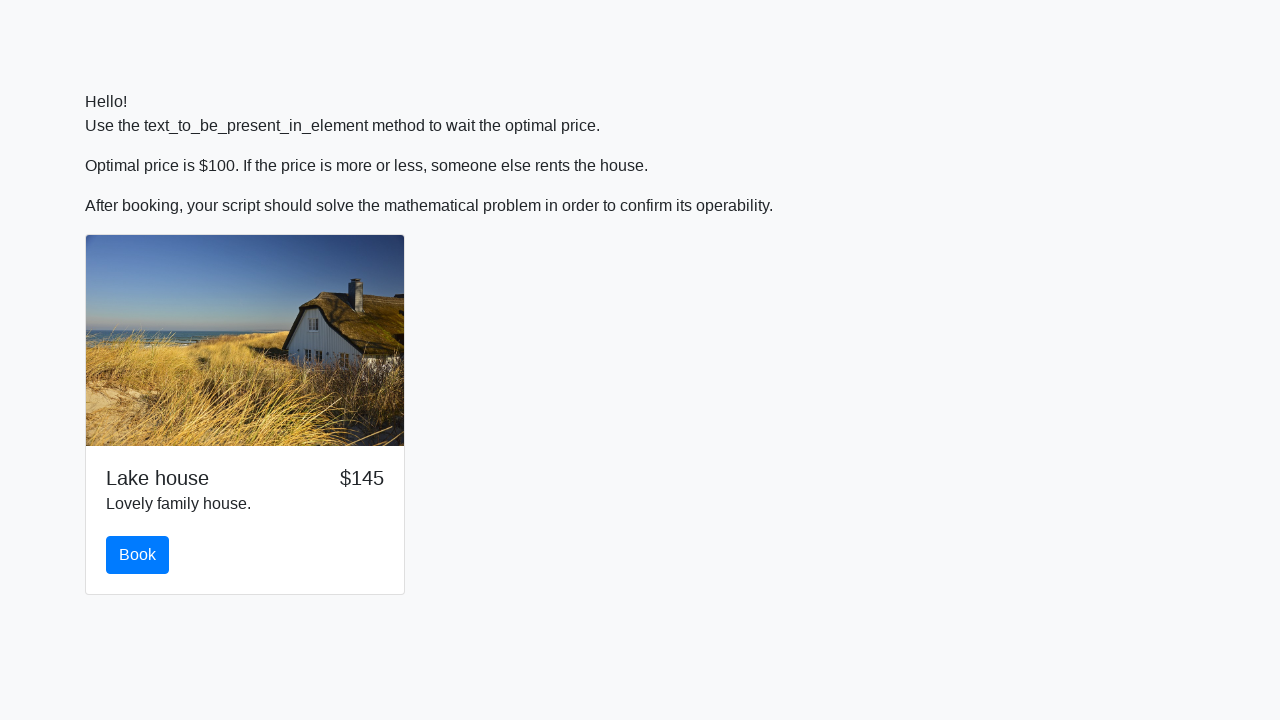

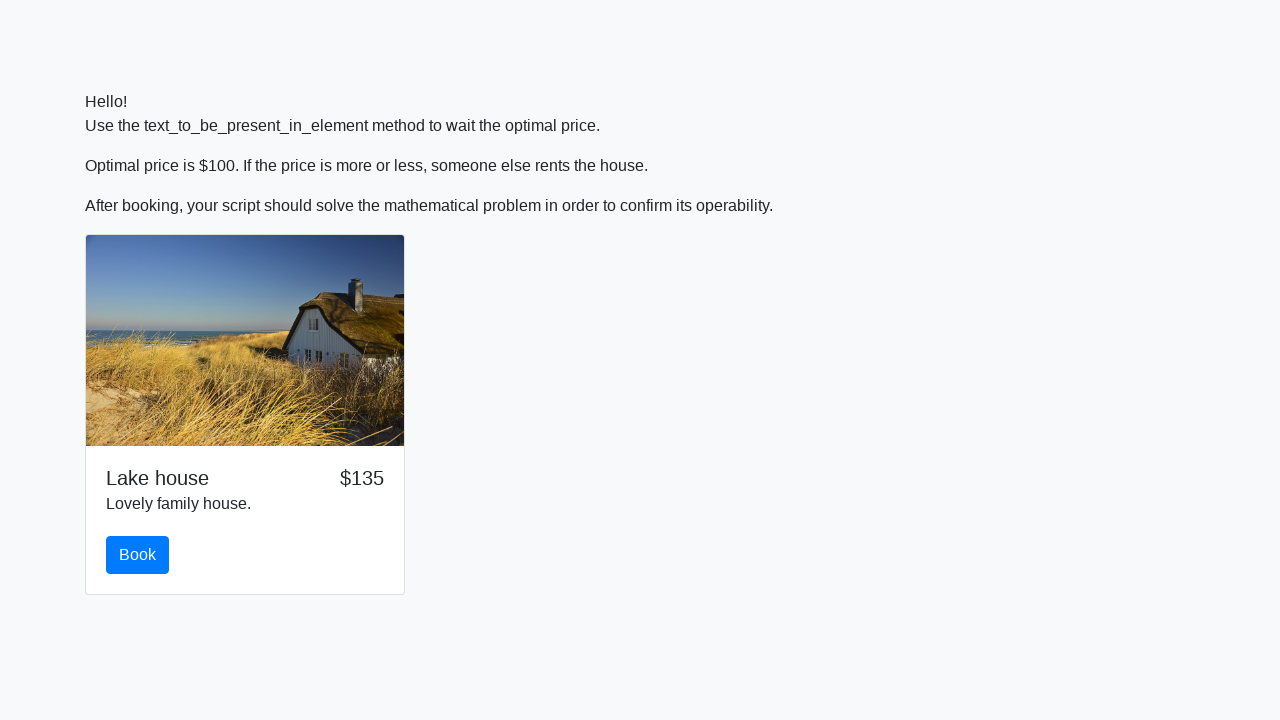